Tests checkbox functionality by locating checkboxes and clicking them if they are not already selected

Starting URL: https://the-internet.herokuapp.com/checkboxes

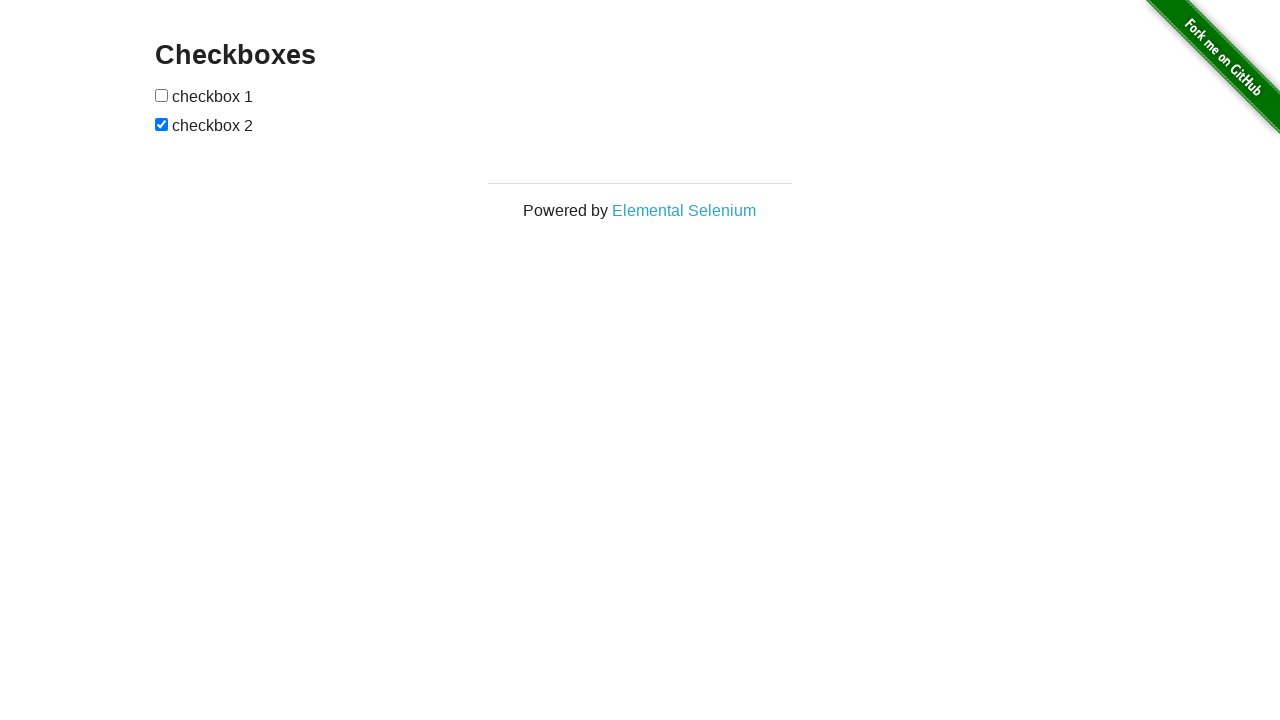

Located first checkbox element
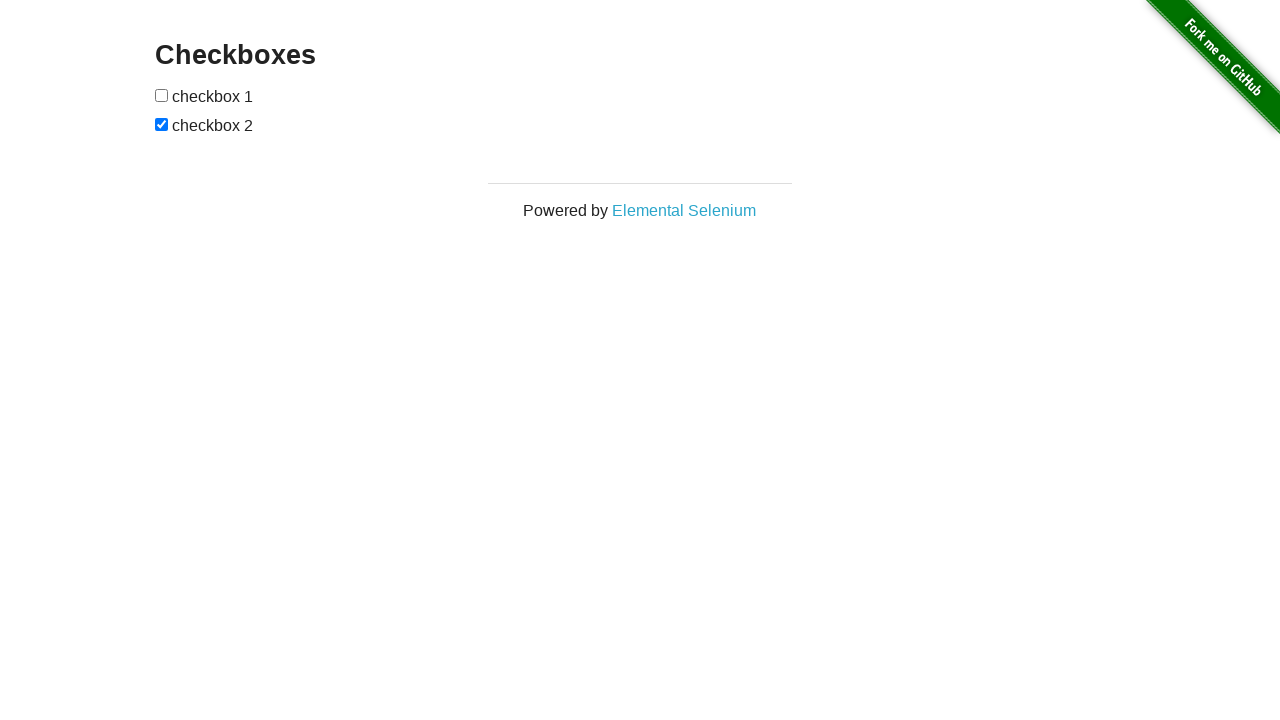

Located second checkbox element
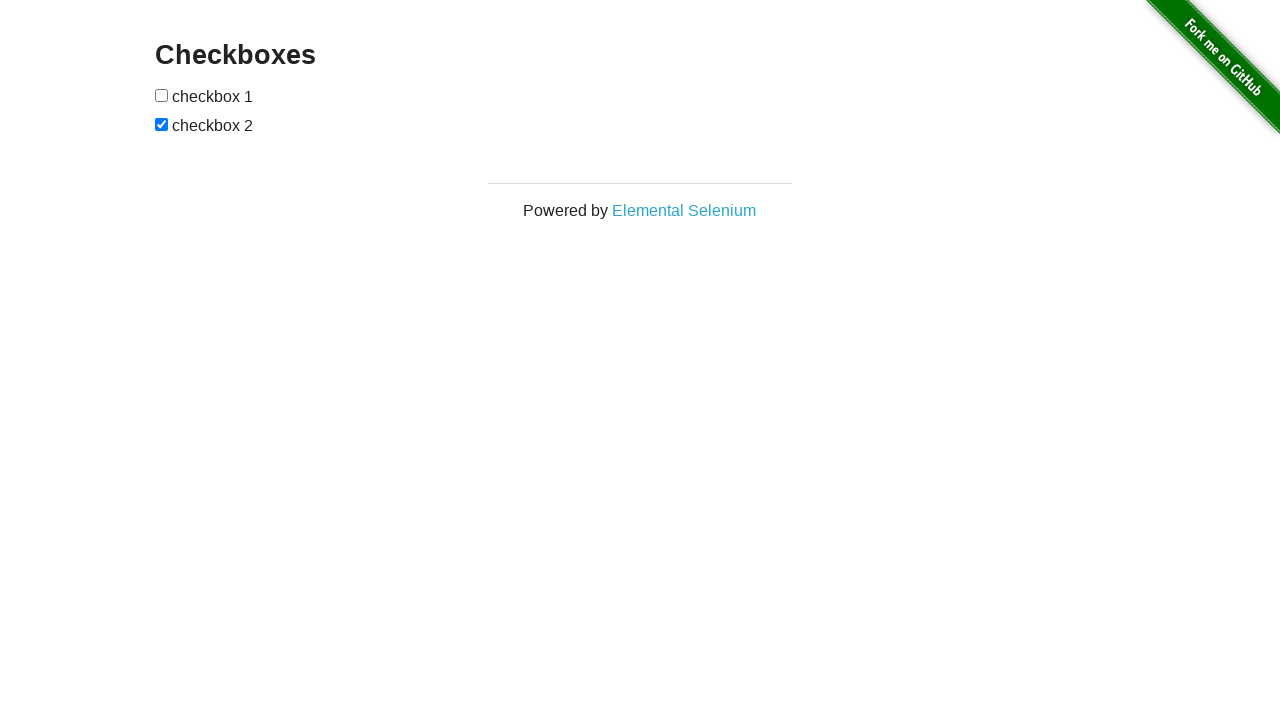

Checked first checkbox status
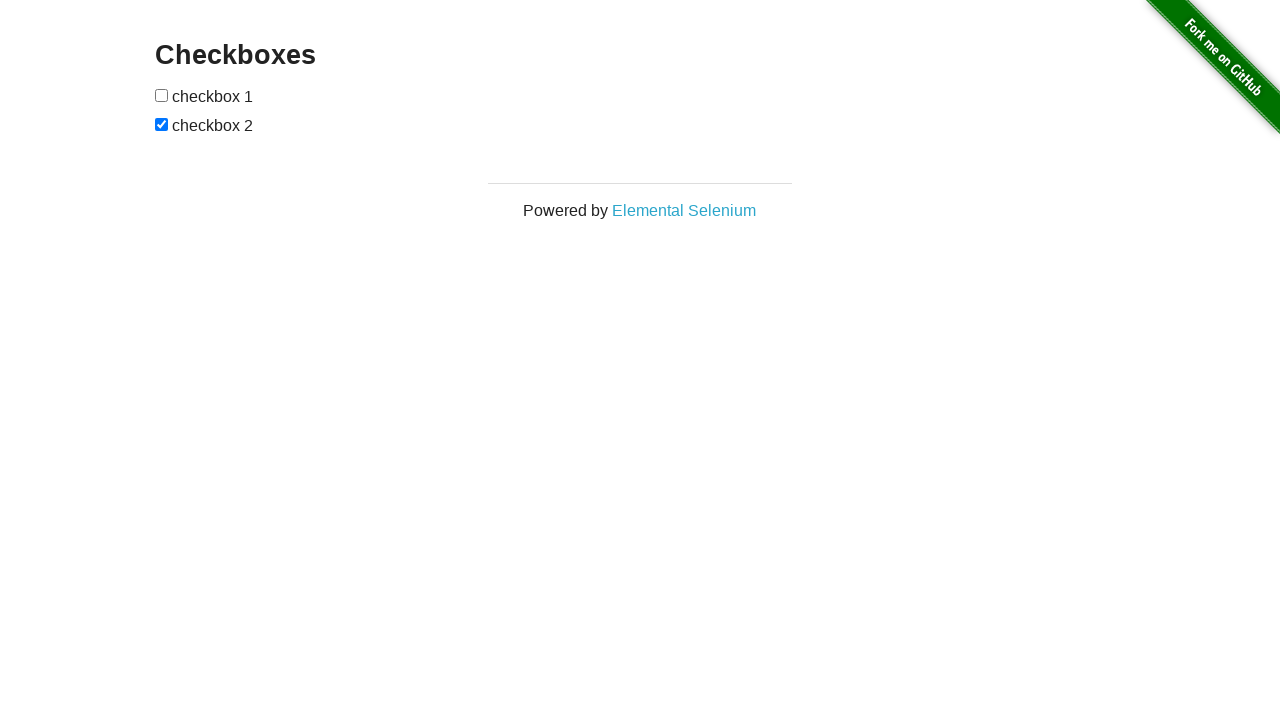

Clicked first checkbox to select it at (162, 95) on input[type='checkbox'] >> nth=0
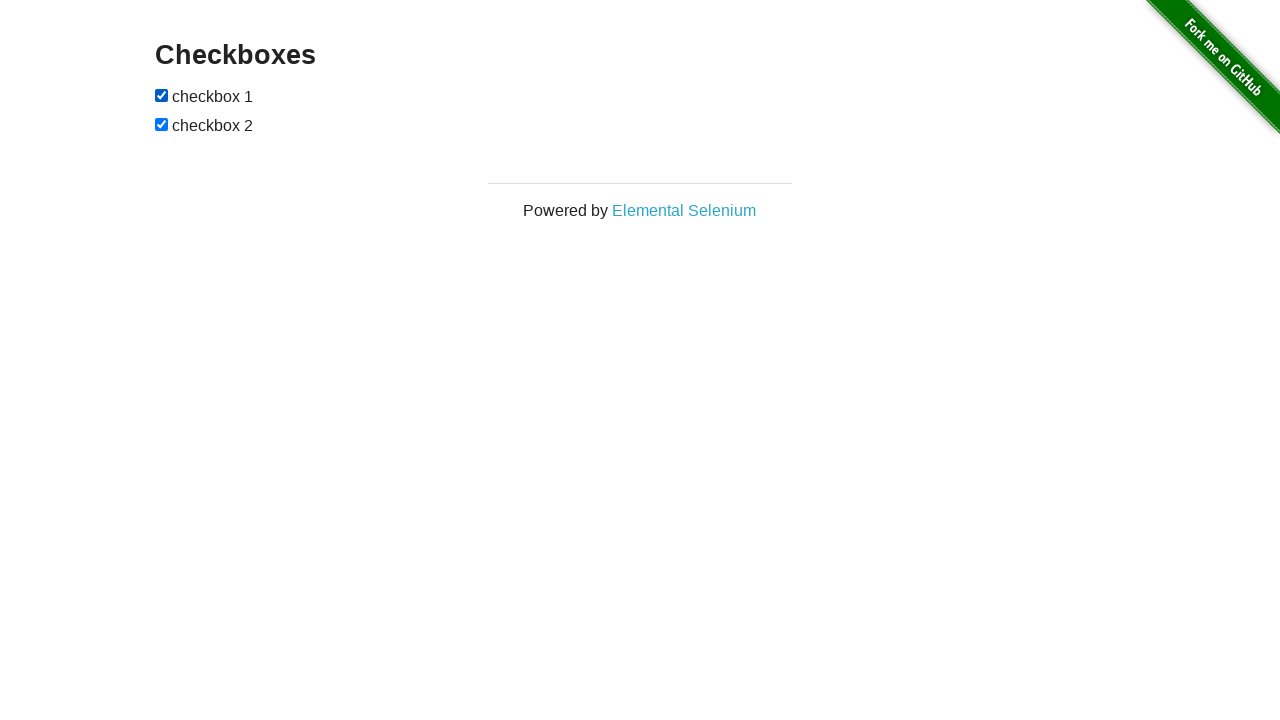

Second checkbox was already checked, skipped click
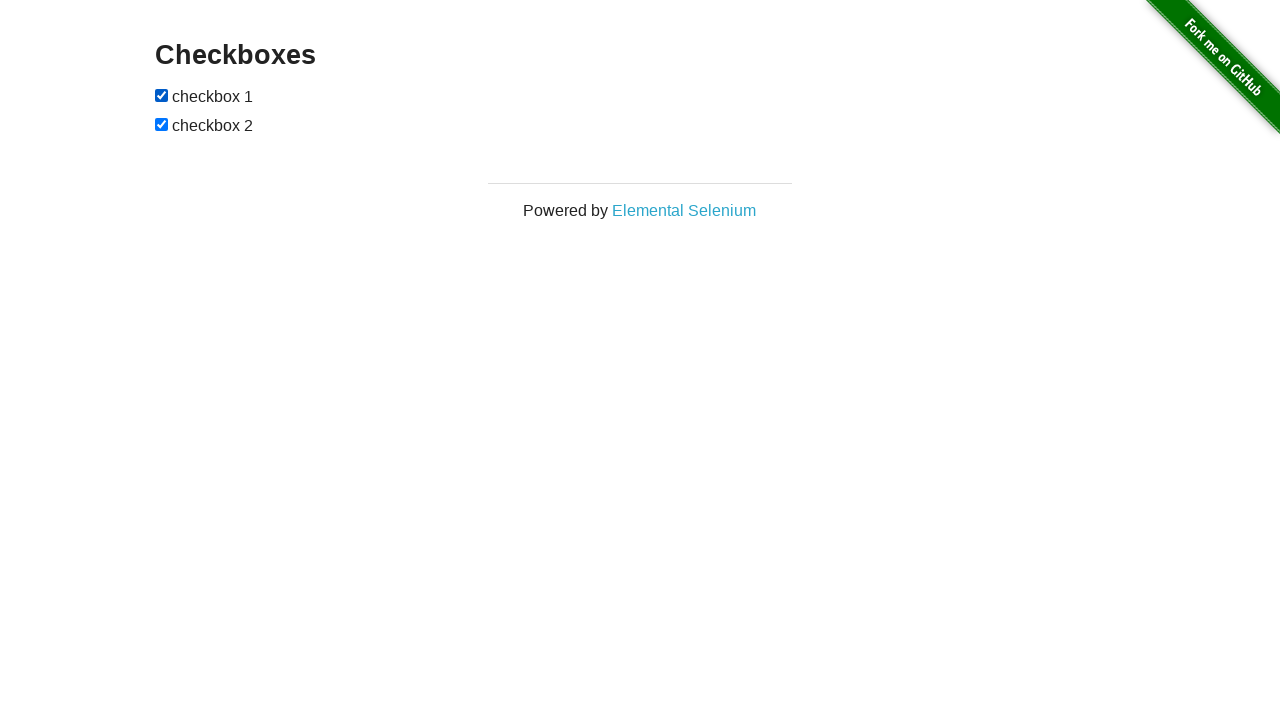

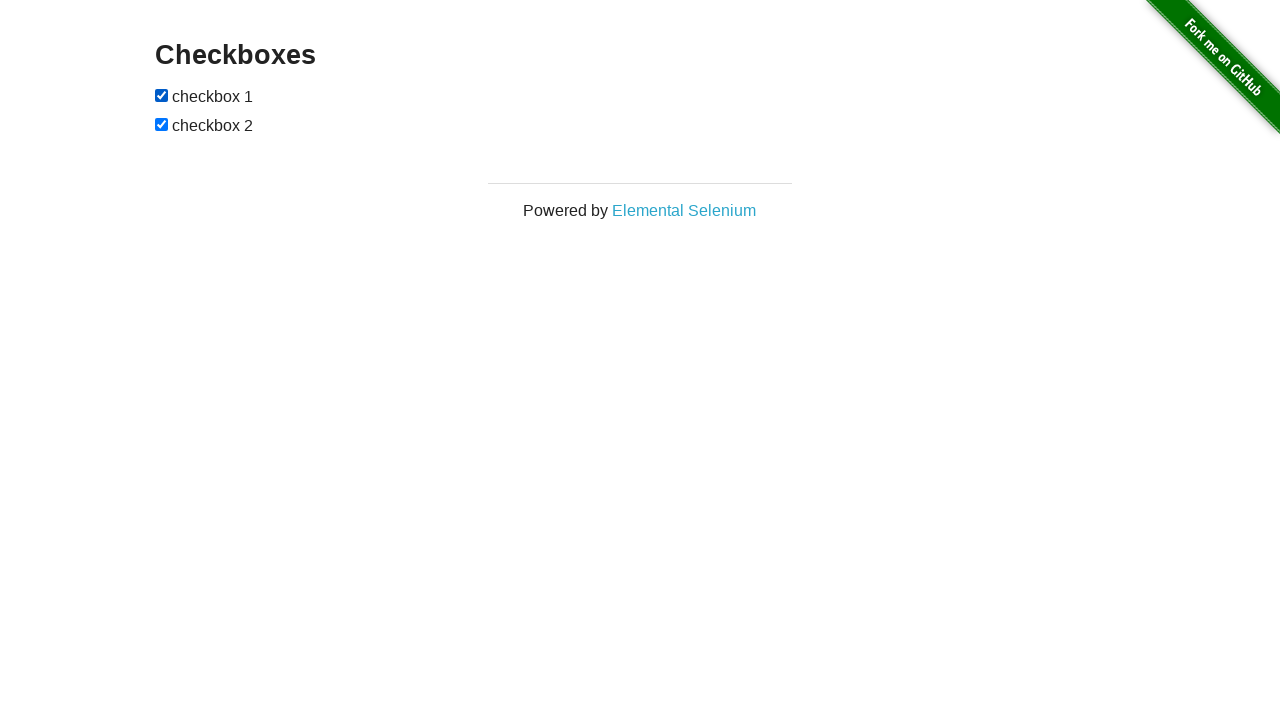